Tests a text box form by filling in user name, email, current address, and permanent address fields, then submitting the form and verifying the displayed output.

Starting URL: http://demoqa.com/text-box

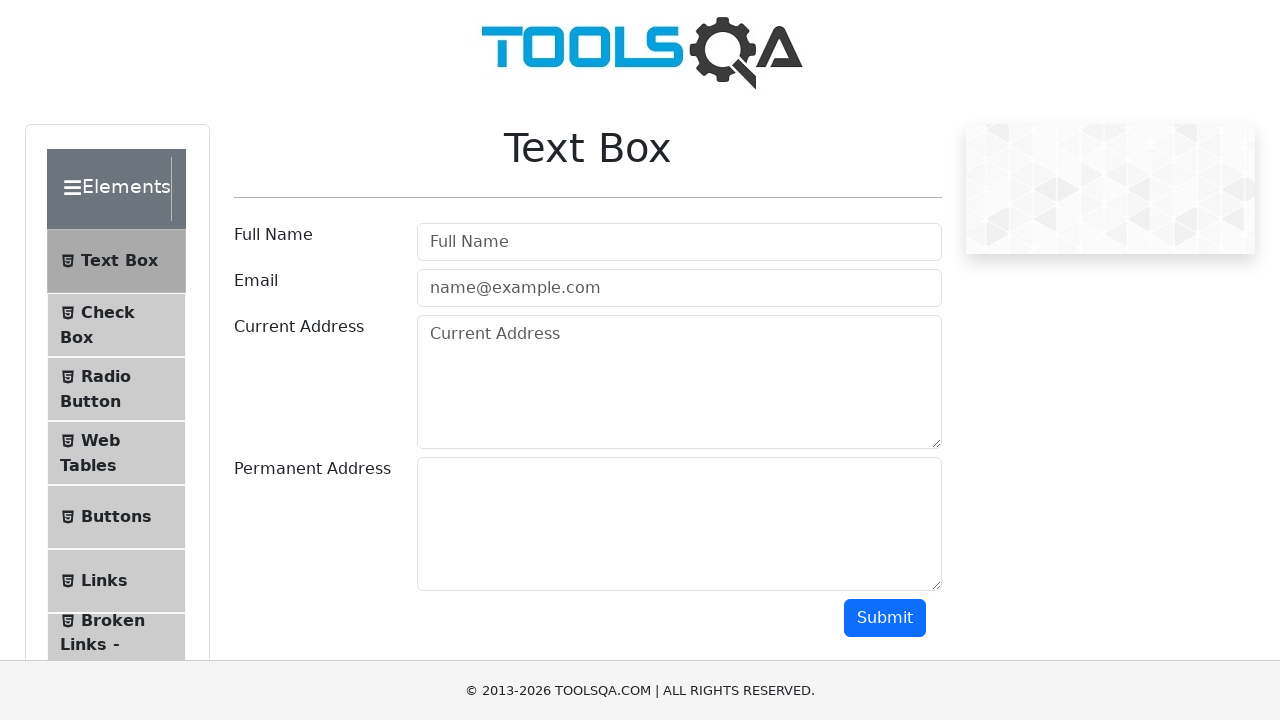

Filled user name field with 'Automation' on #userName
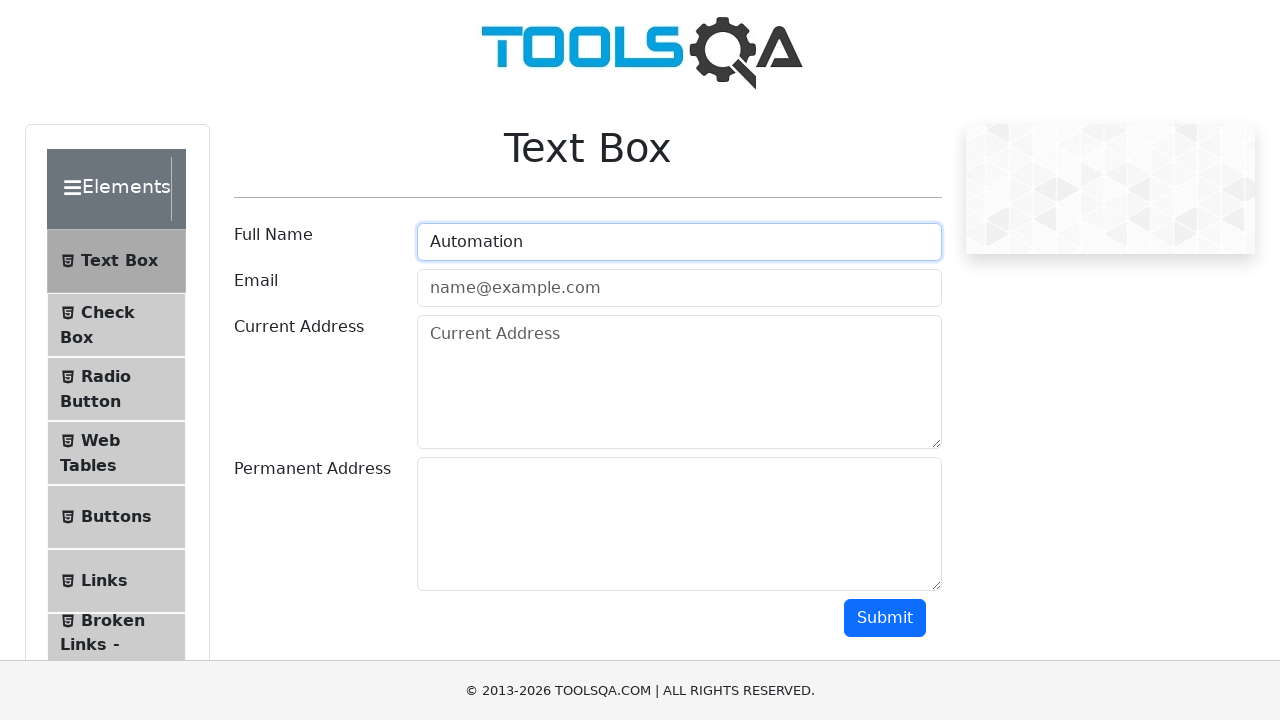

Filled email field with 'Testing@gmail.com' on #userEmail
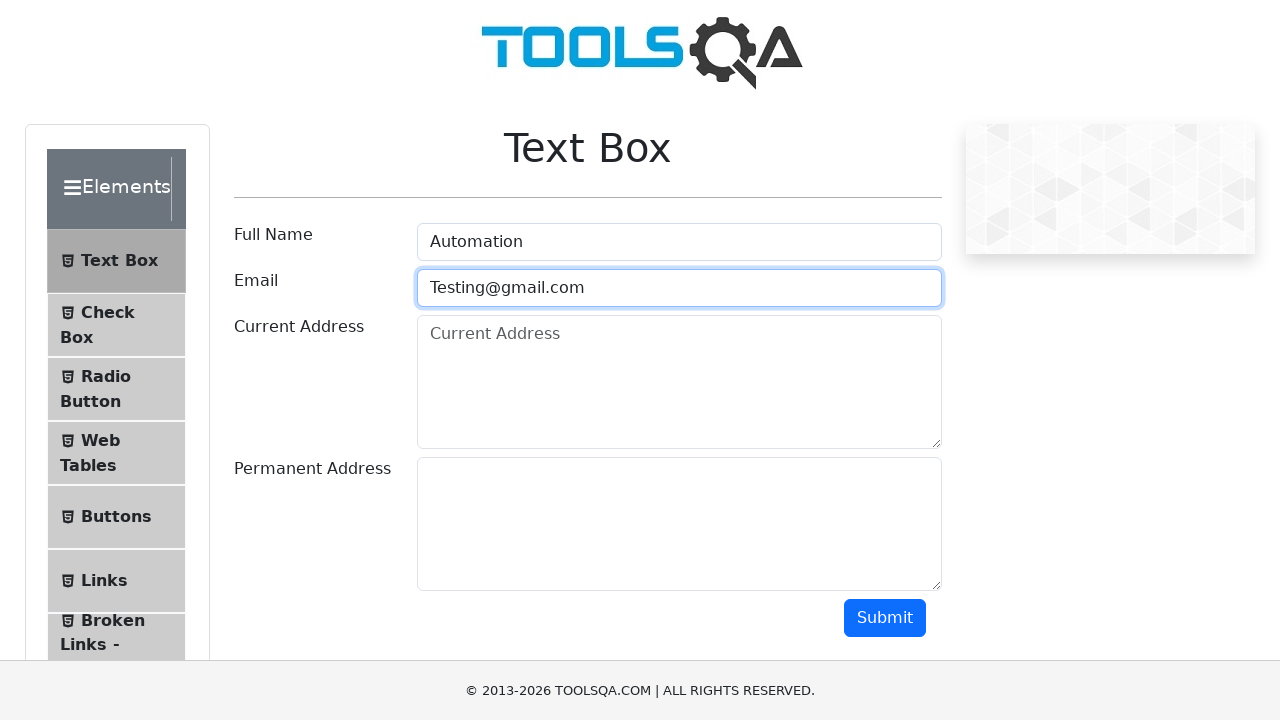

Filled current address field with 'Testing Current Address' on #currentAddress
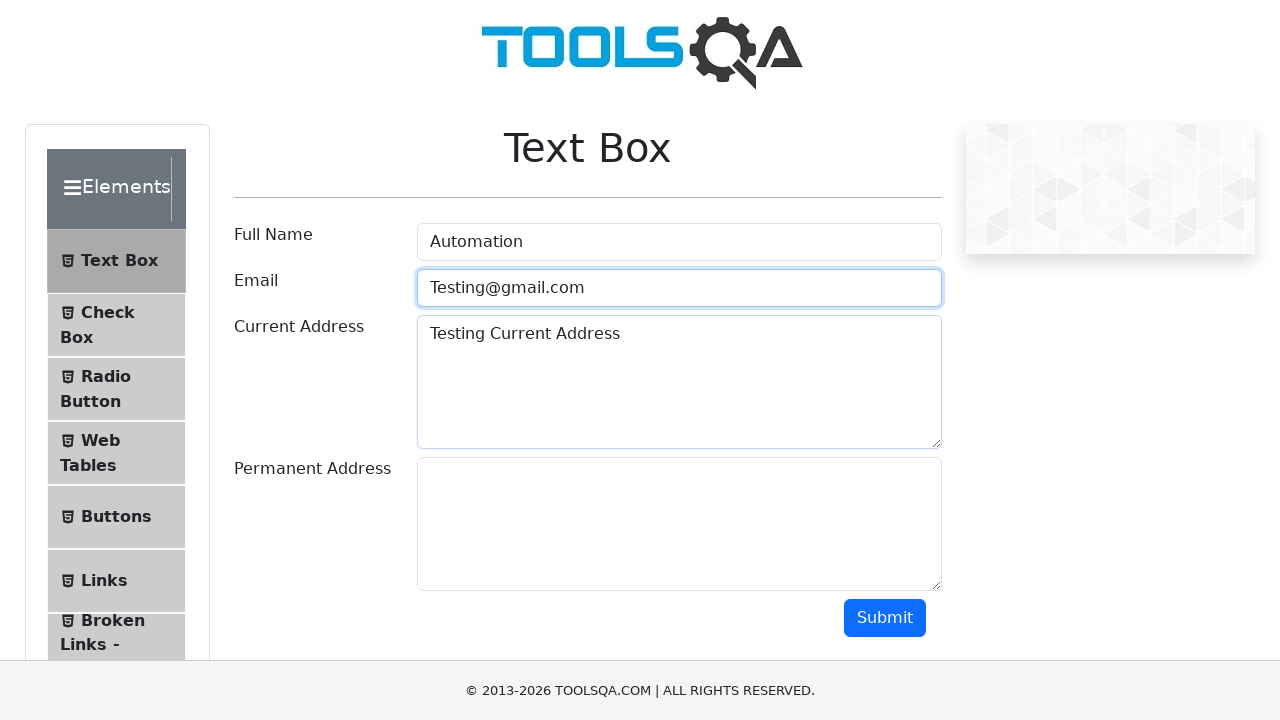

Filled permanent address field with 'Testing Permanent Address' on #permanentAddress
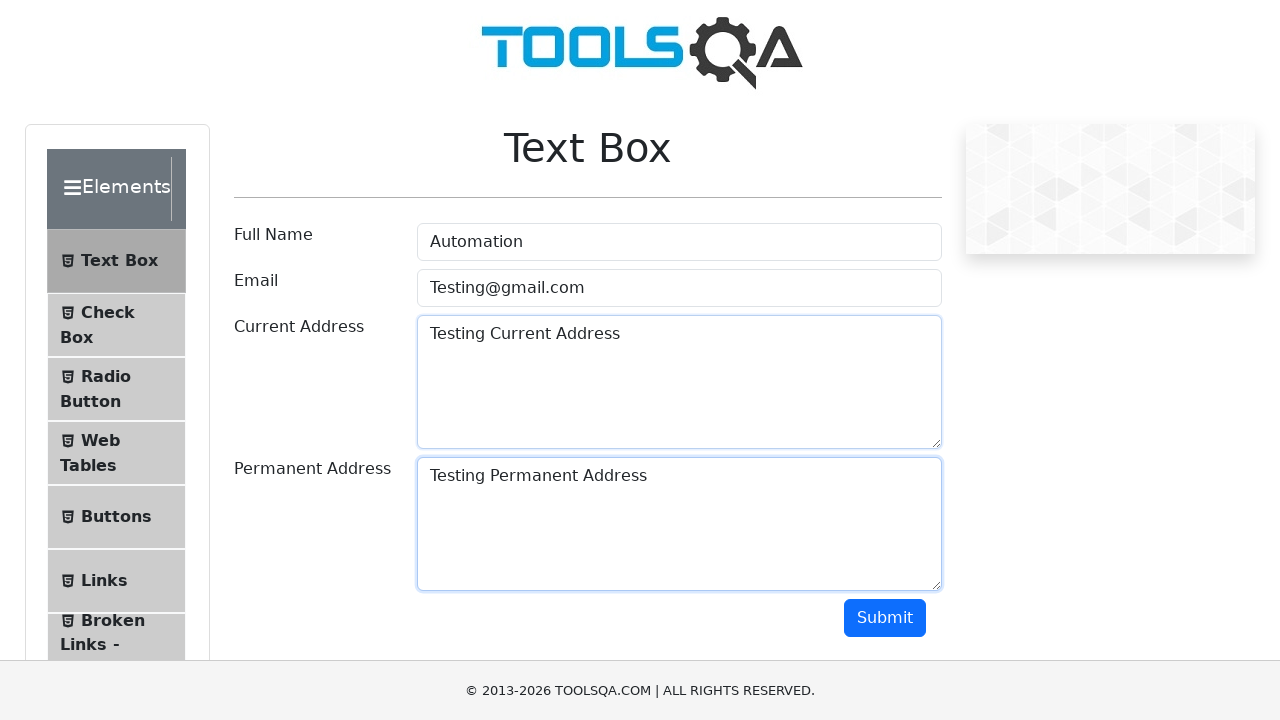

Scrolled down 300 pixels to make submit button visible
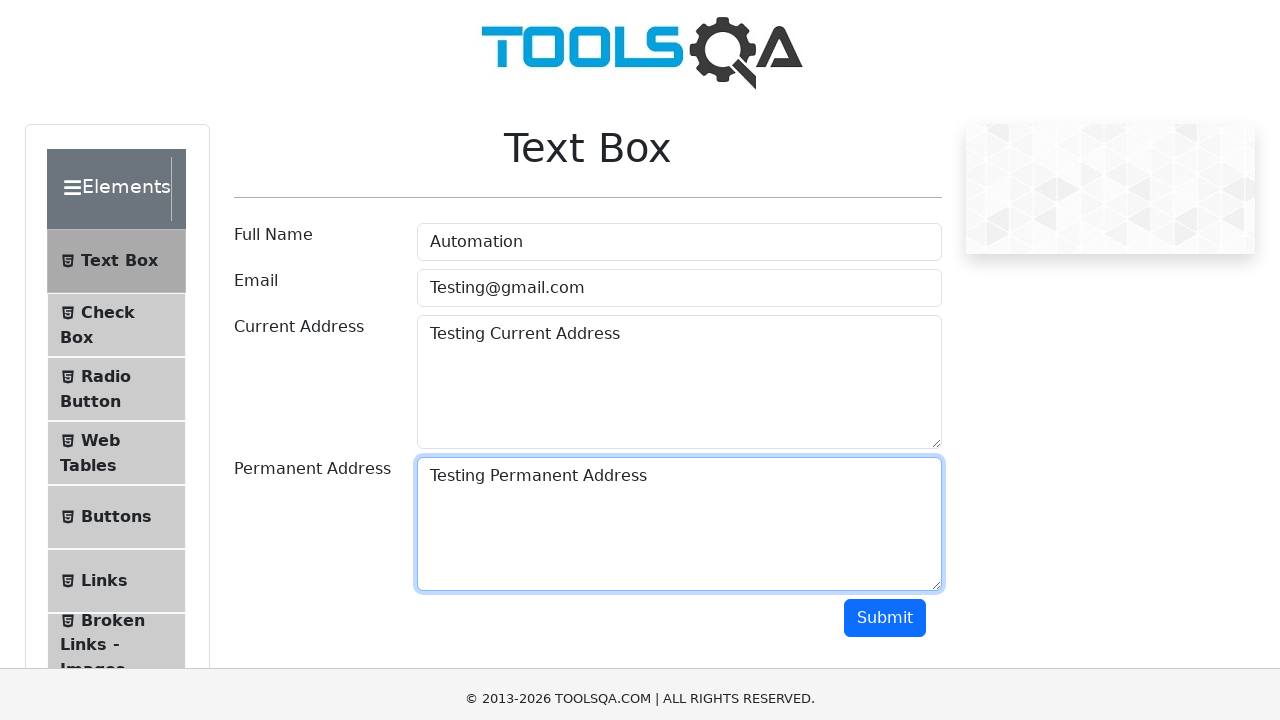

Clicked submit button at (885, 318) on #submit
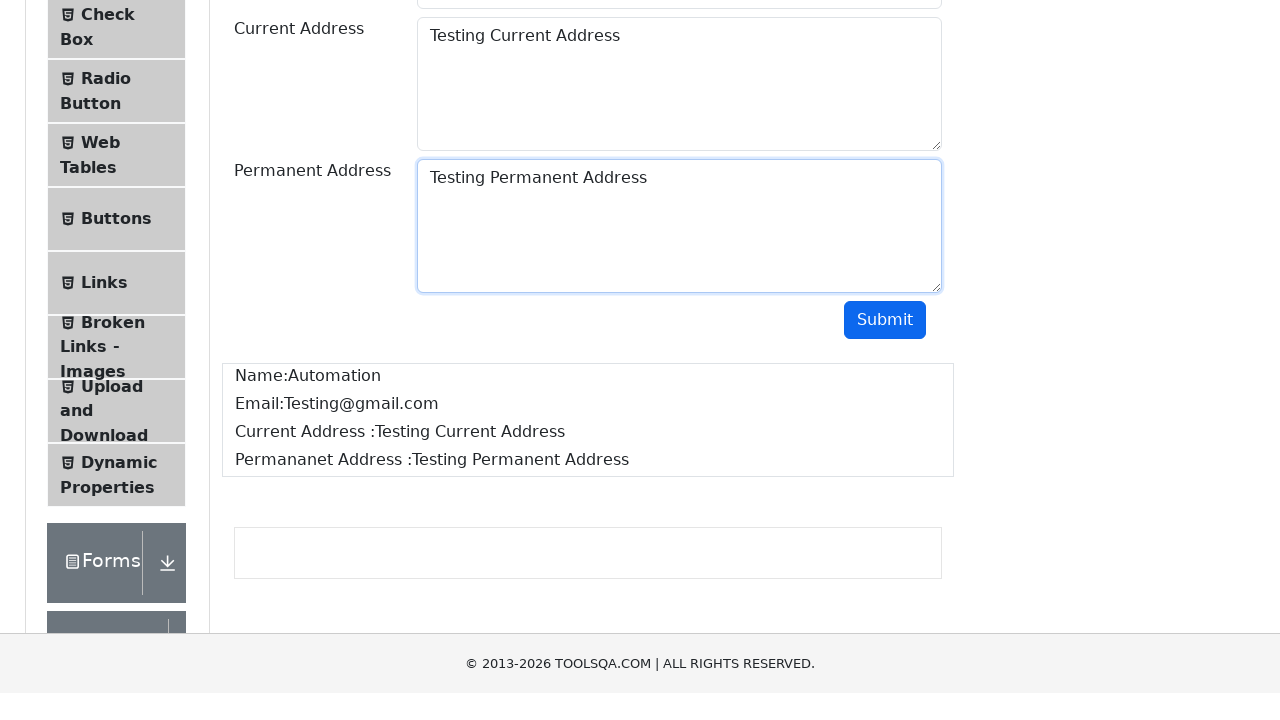

Verified name output element loaded
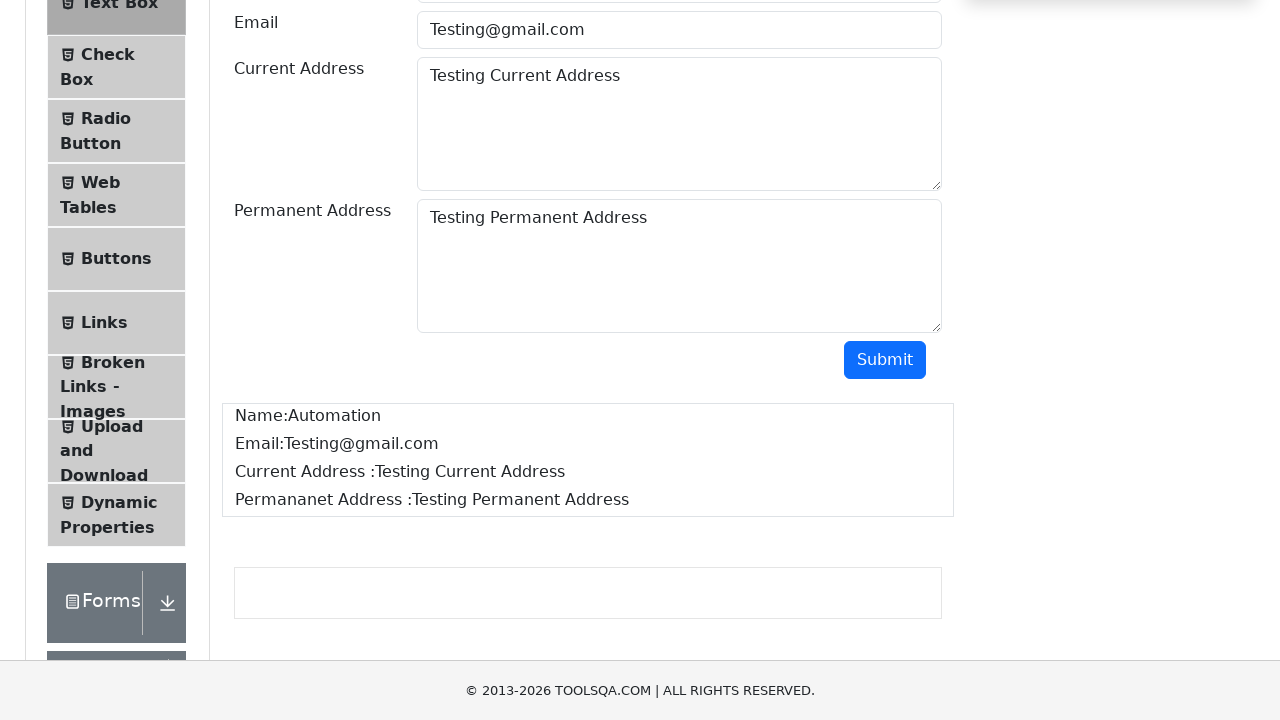

Verified email output element loaded
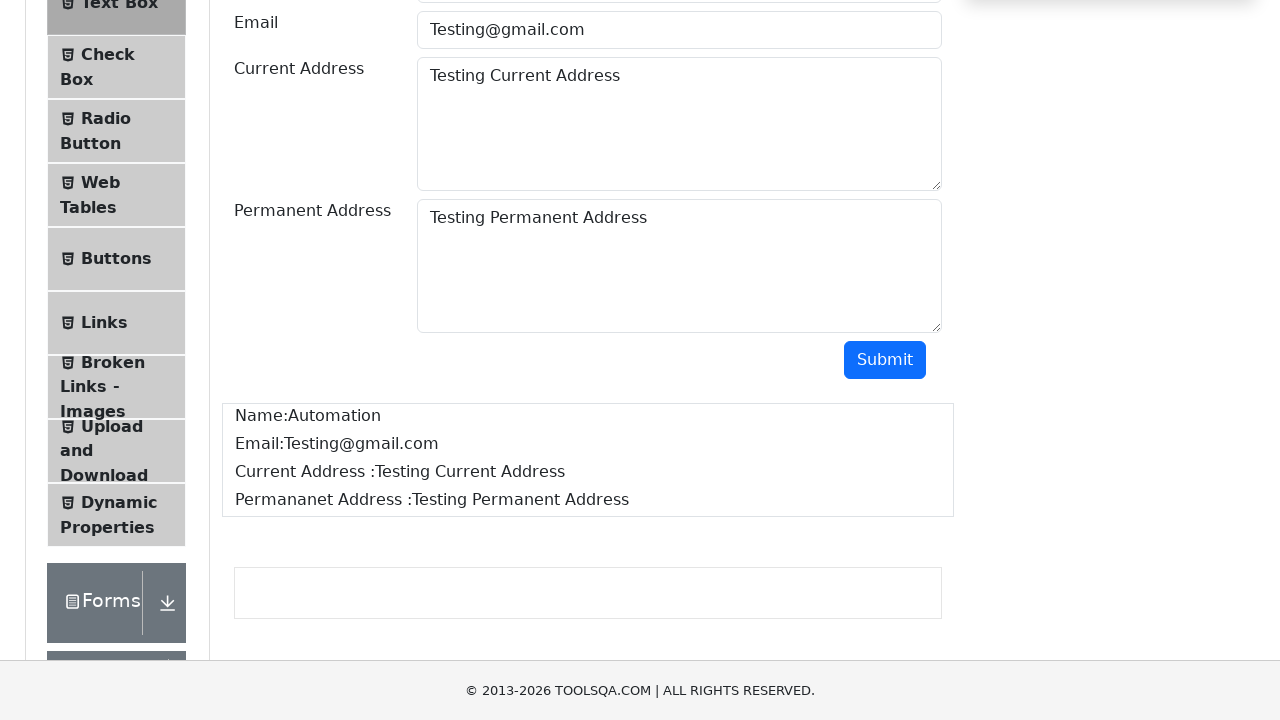

Verified current address output element loaded
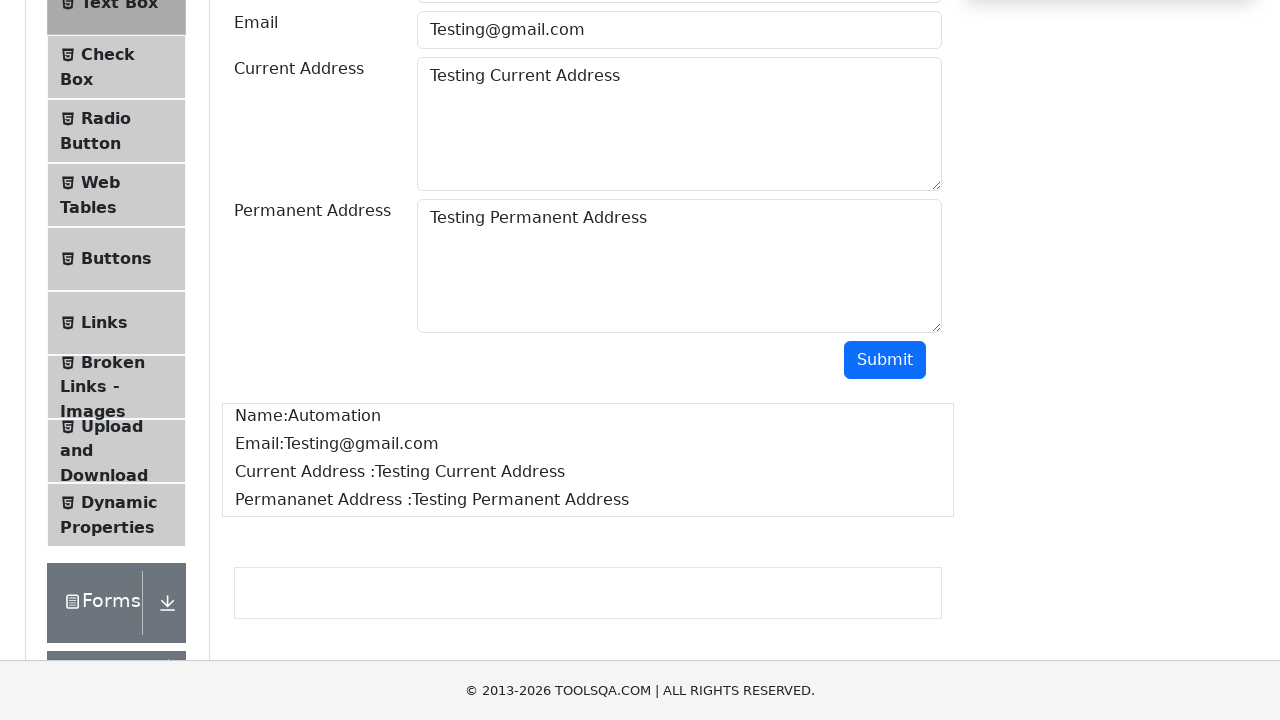

Verified permanent address output element loaded
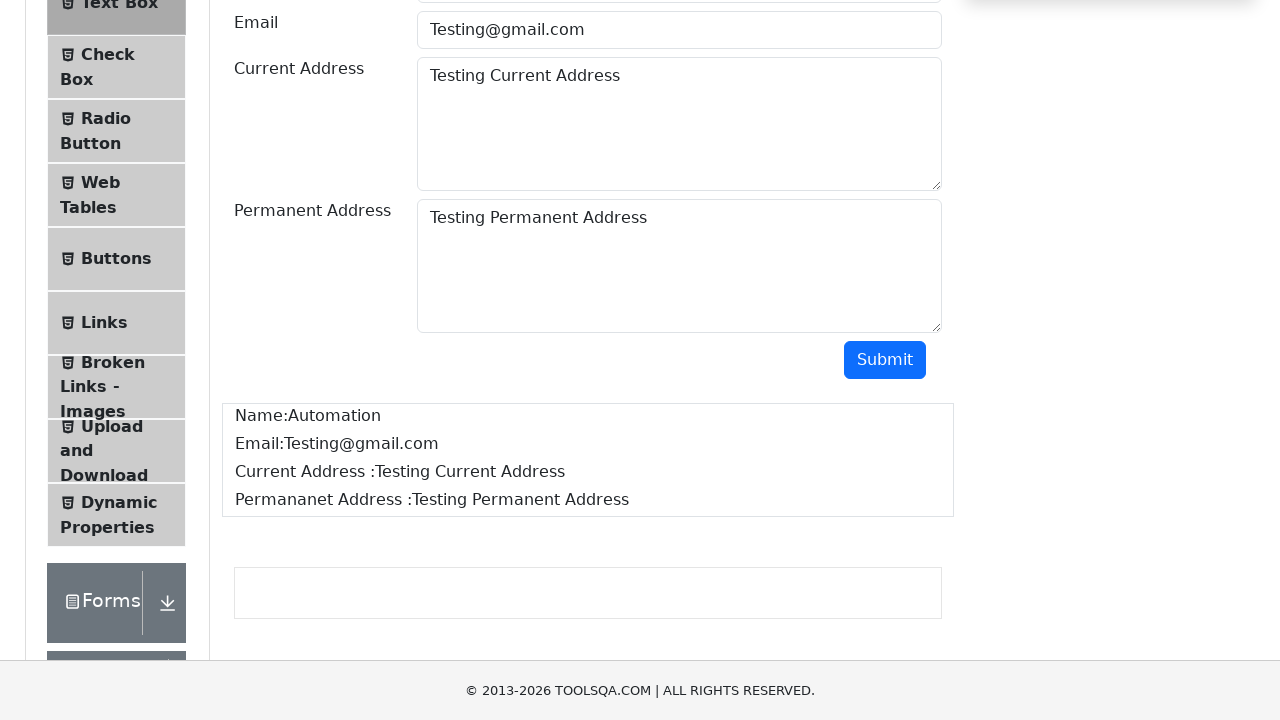

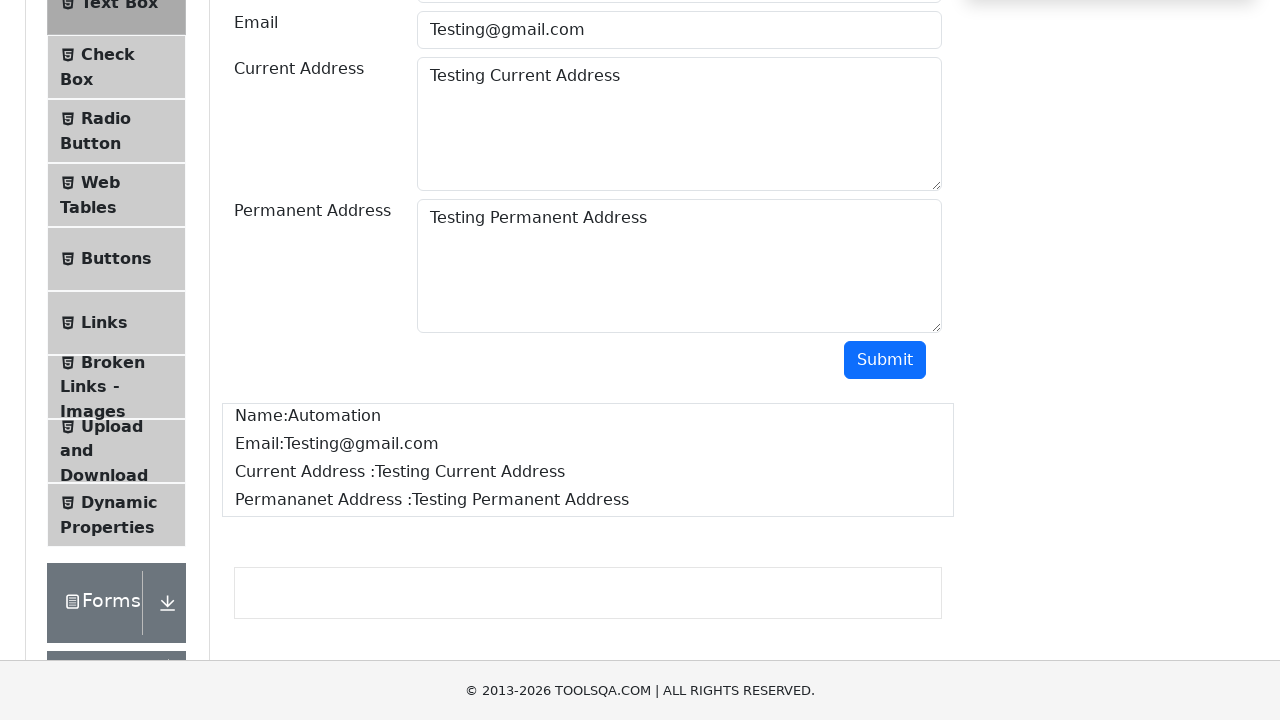